Tests adding a new todo item to a sample todo application by typing text in the input field and pressing Enter, then verifying the todo was added to the list.

Starting URL: https://lambdatest.github.io/sample-todo-app

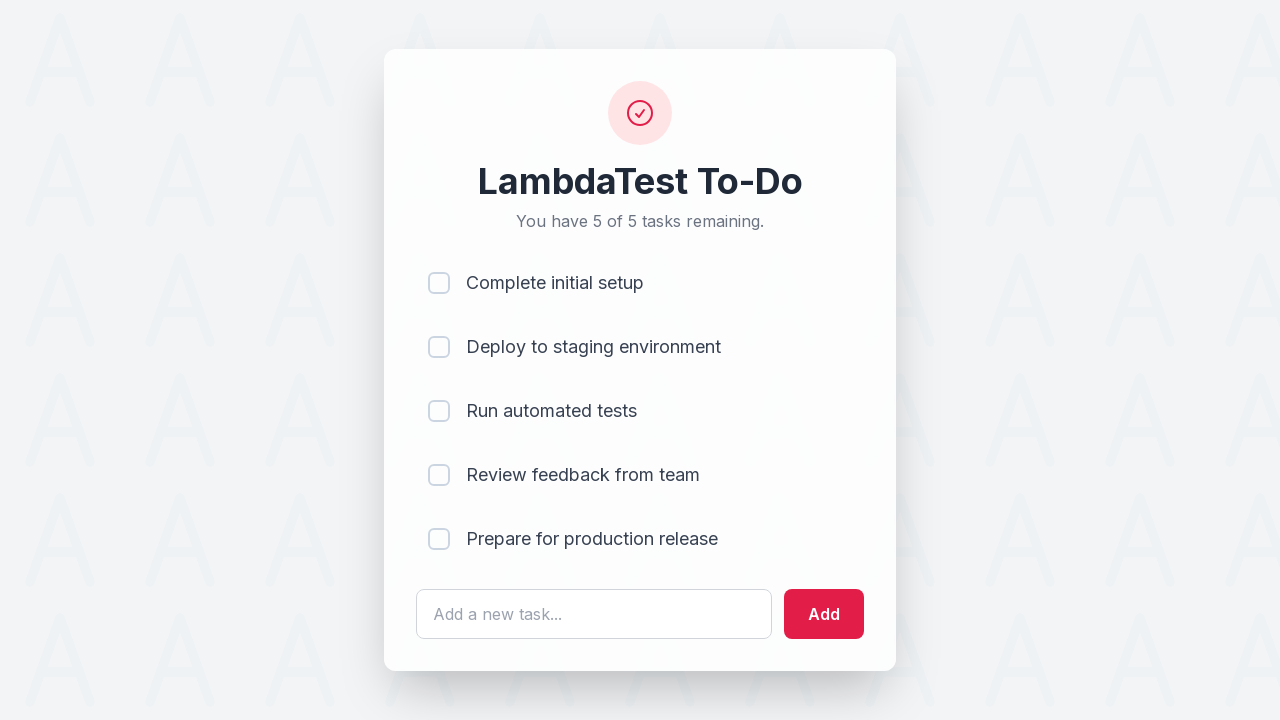

Filled todo input field with 'Learn Selenium' on #sampletodotext
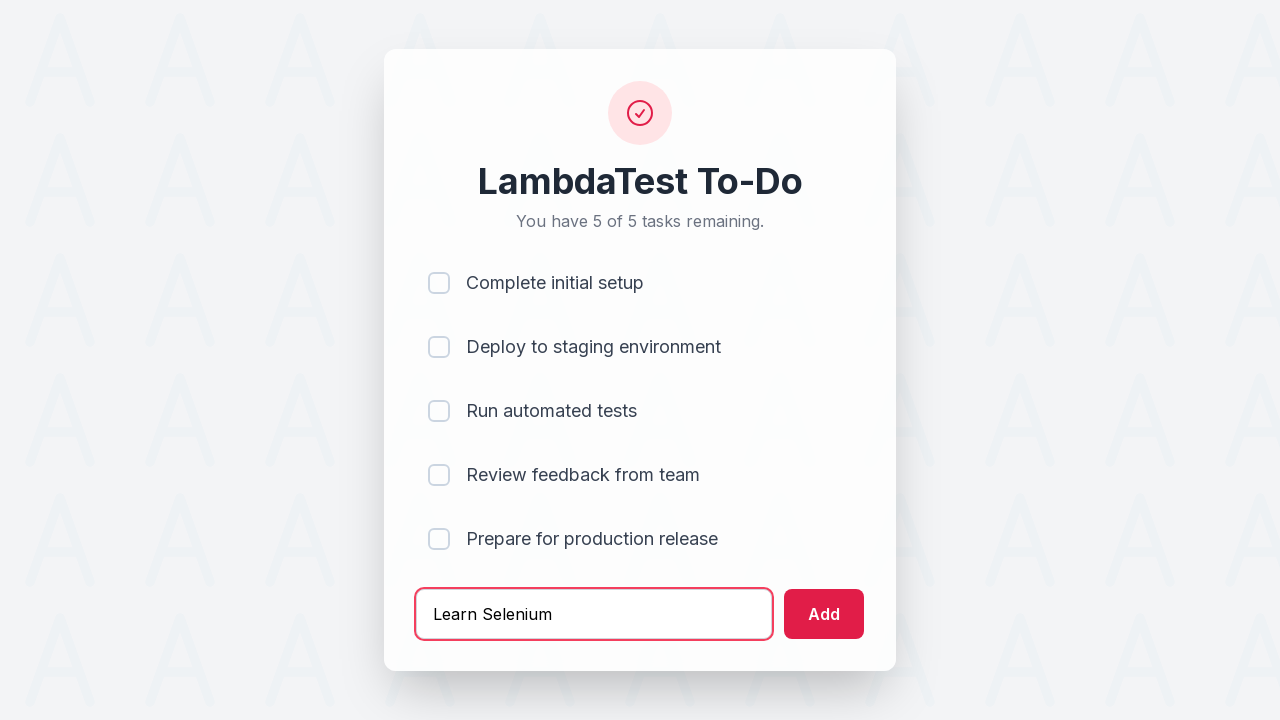

Pressed Enter to add the todo item on #sampletodotext
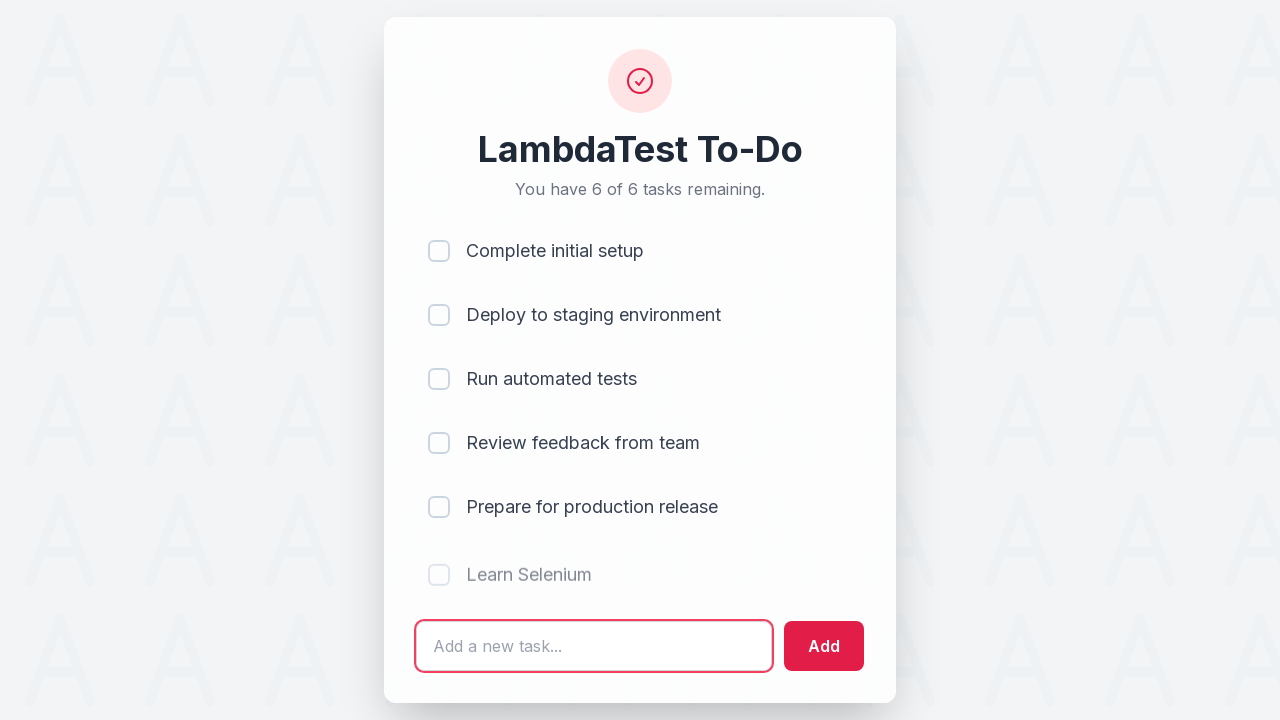

Verified the new todo item appears in the list
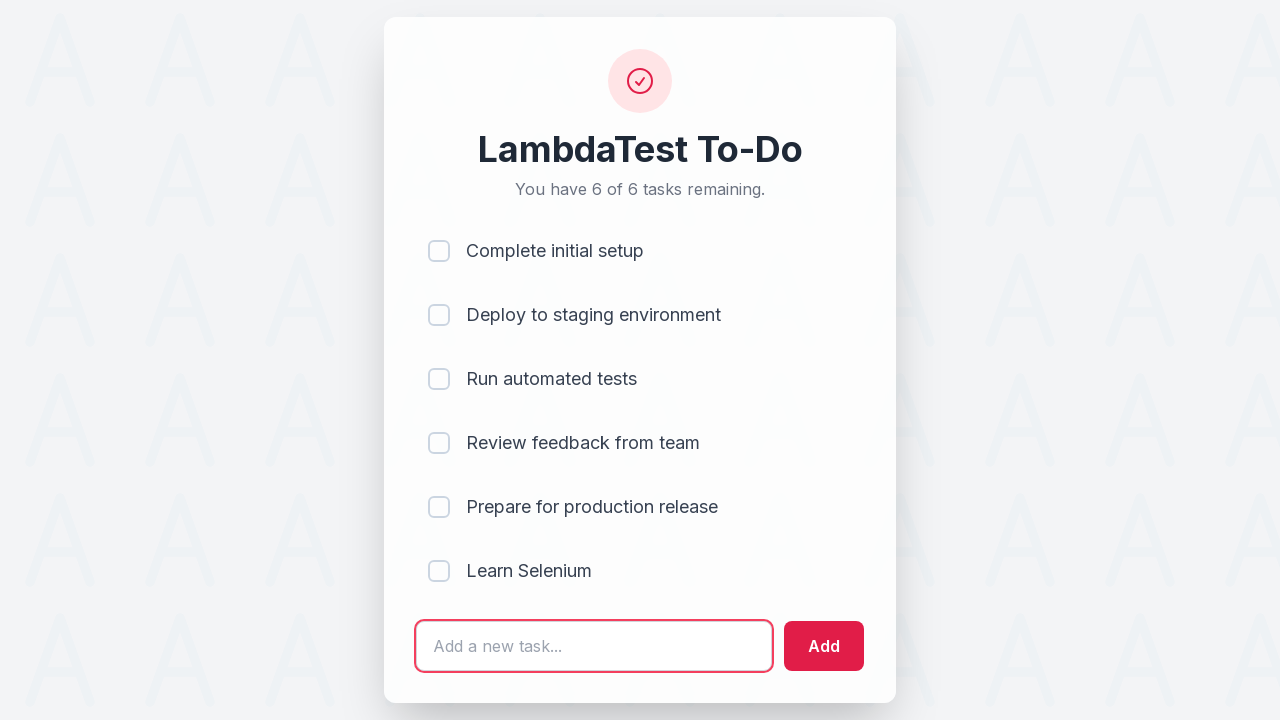

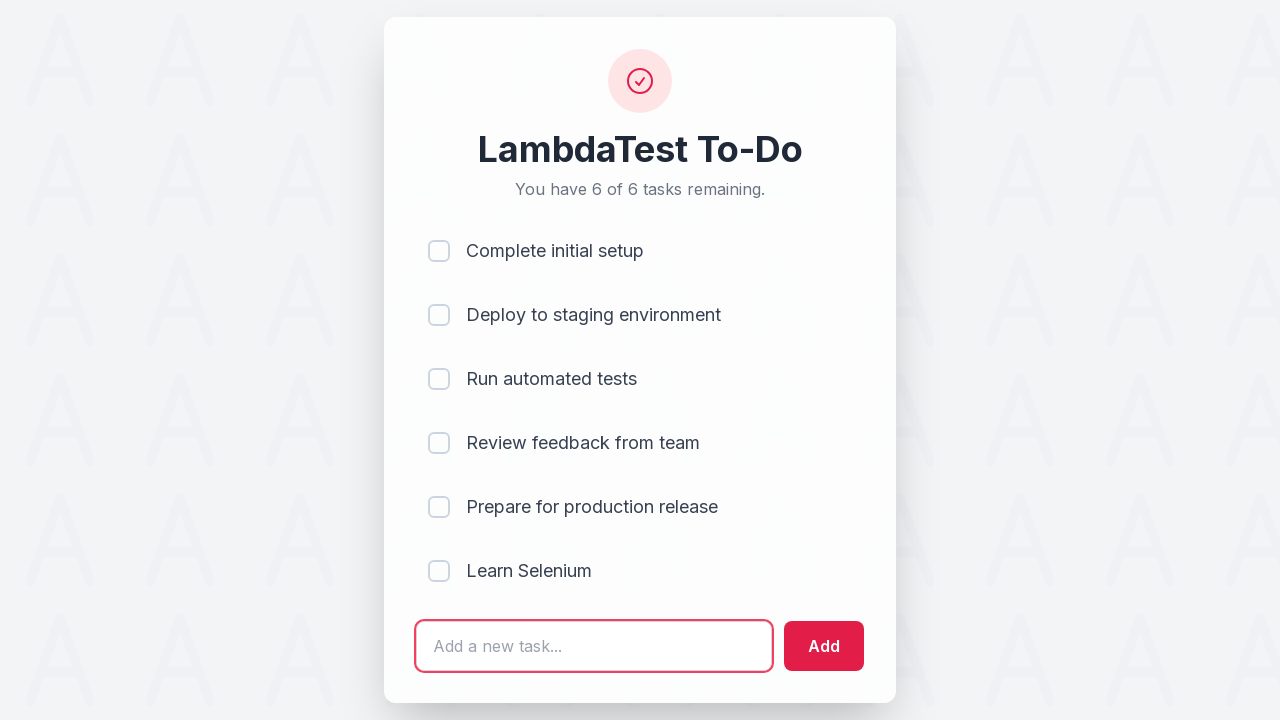